Tests that edits are saved when the input loses focus (blur event)

Starting URL: https://demo.playwright.dev/todomvc

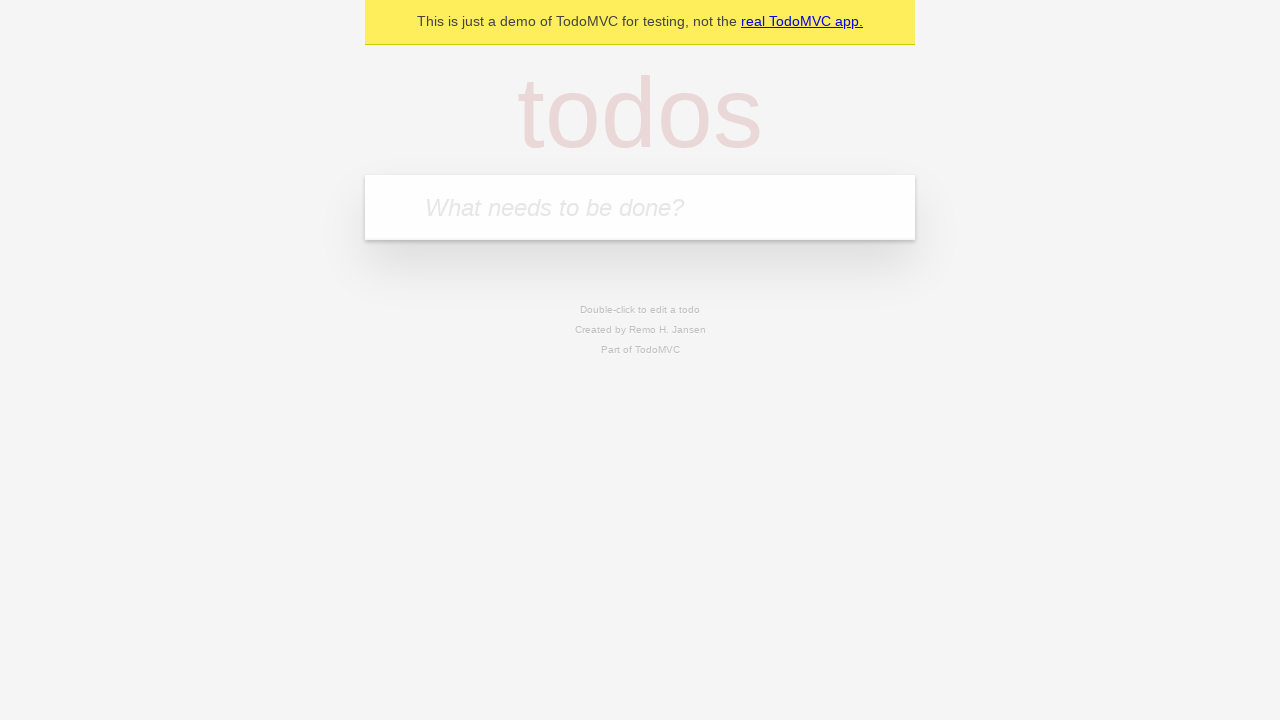

Filled input field with first todo 'buy some cheese' on internal:attr=[placeholder="What needs to be done?"i]
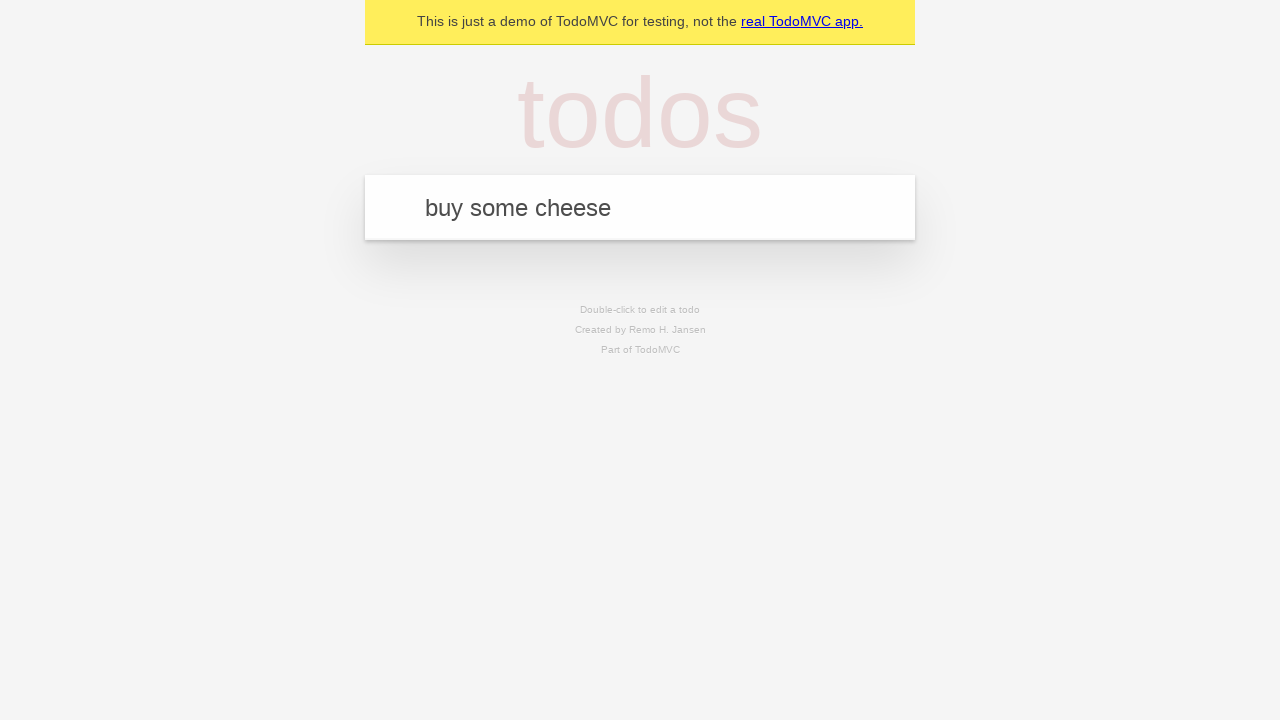

Pressed Enter to create first todo on internal:attr=[placeholder="What needs to be done?"i]
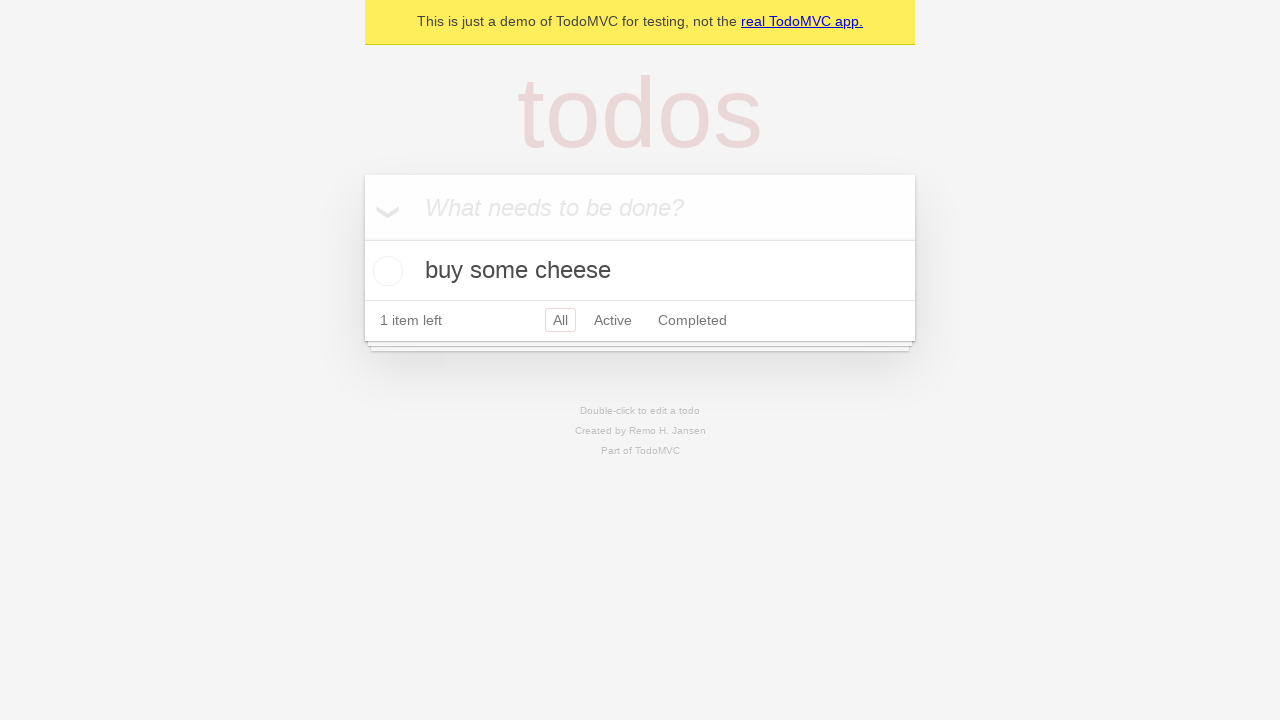

Filled input field with second todo 'feed the cat' on internal:attr=[placeholder="What needs to be done?"i]
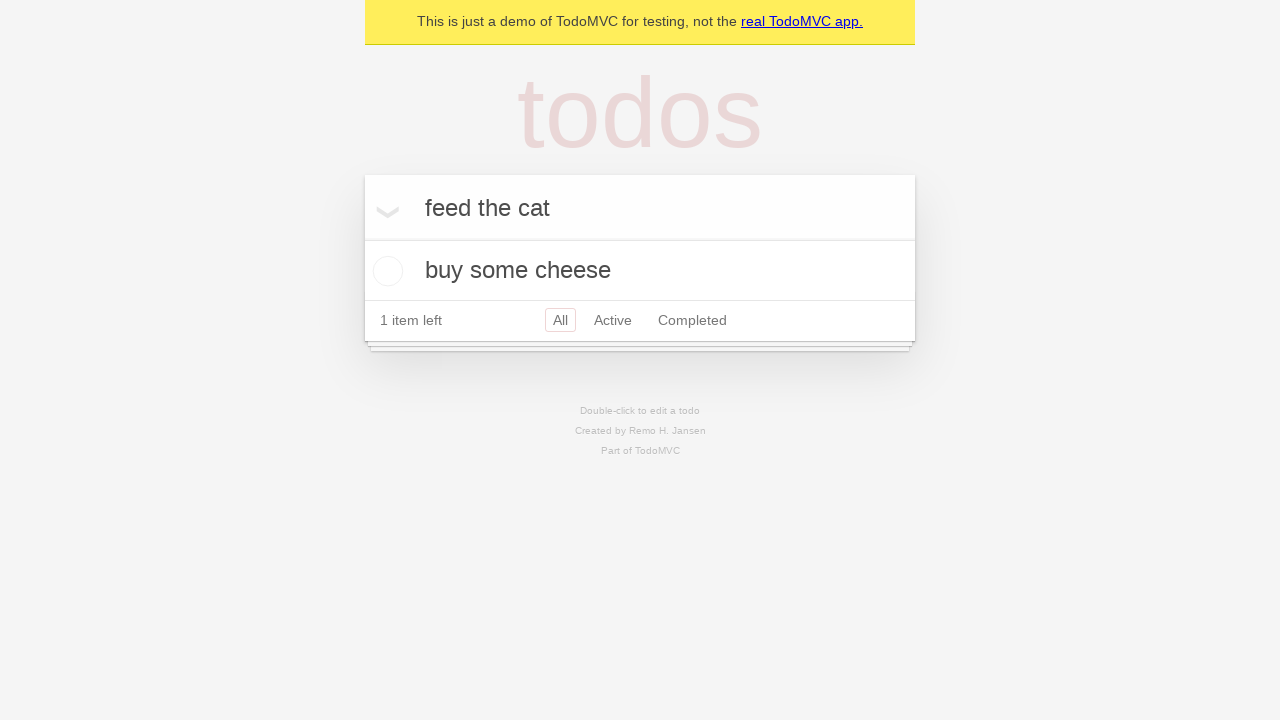

Pressed Enter to create second todo on internal:attr=[placeholder="What needs to be done?"i]
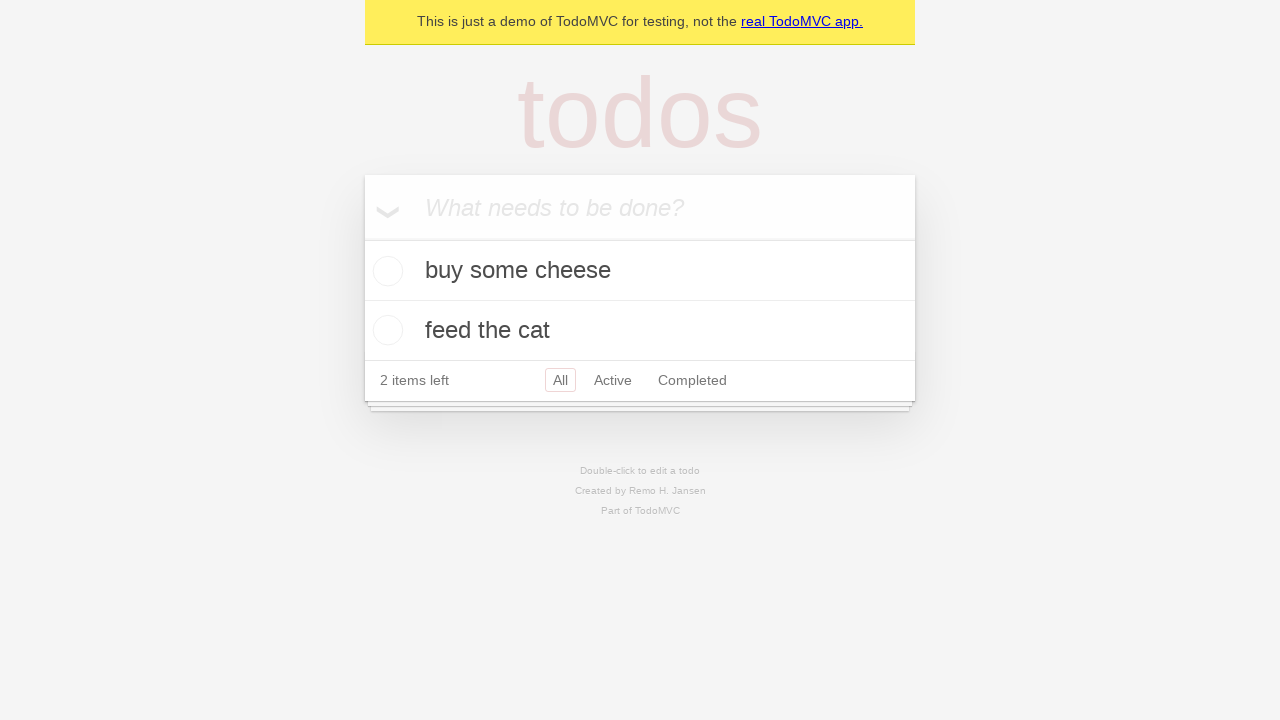

Filled input field with third todo 'book a doctors appointment' on internal:attr=[placeholder="What needs to be done?"i]
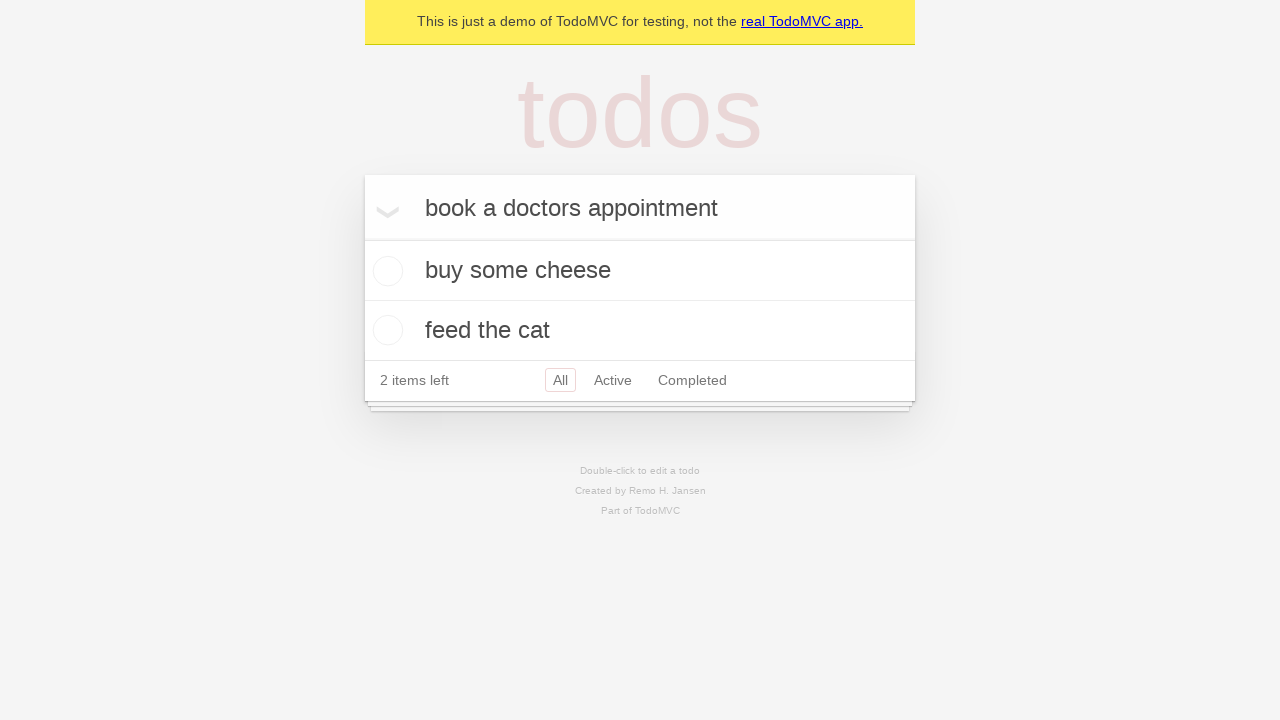

Pressed Enter to create third todo on internal:attr=[placeholder="What needs to be done?"i]
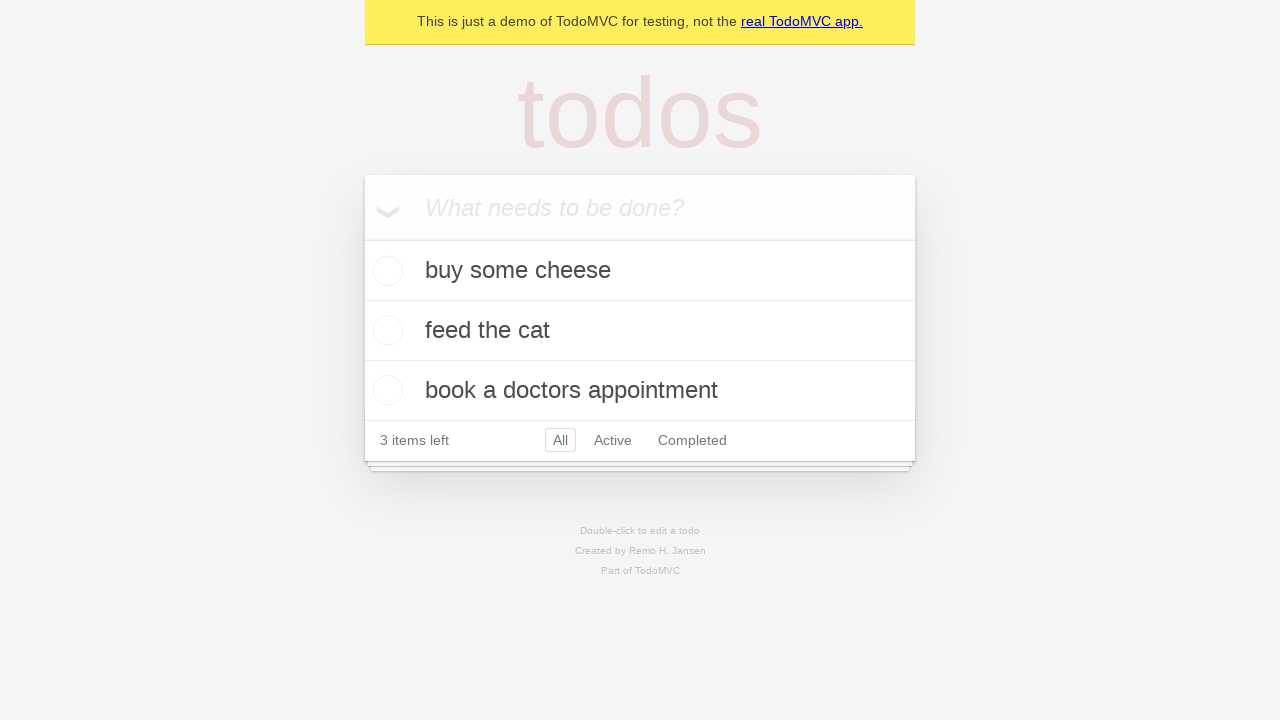

Double-clicked second todo item to enter edit mode at (640, 331) on internal:testid=[data-testid="todo-item"s] >> nth=1
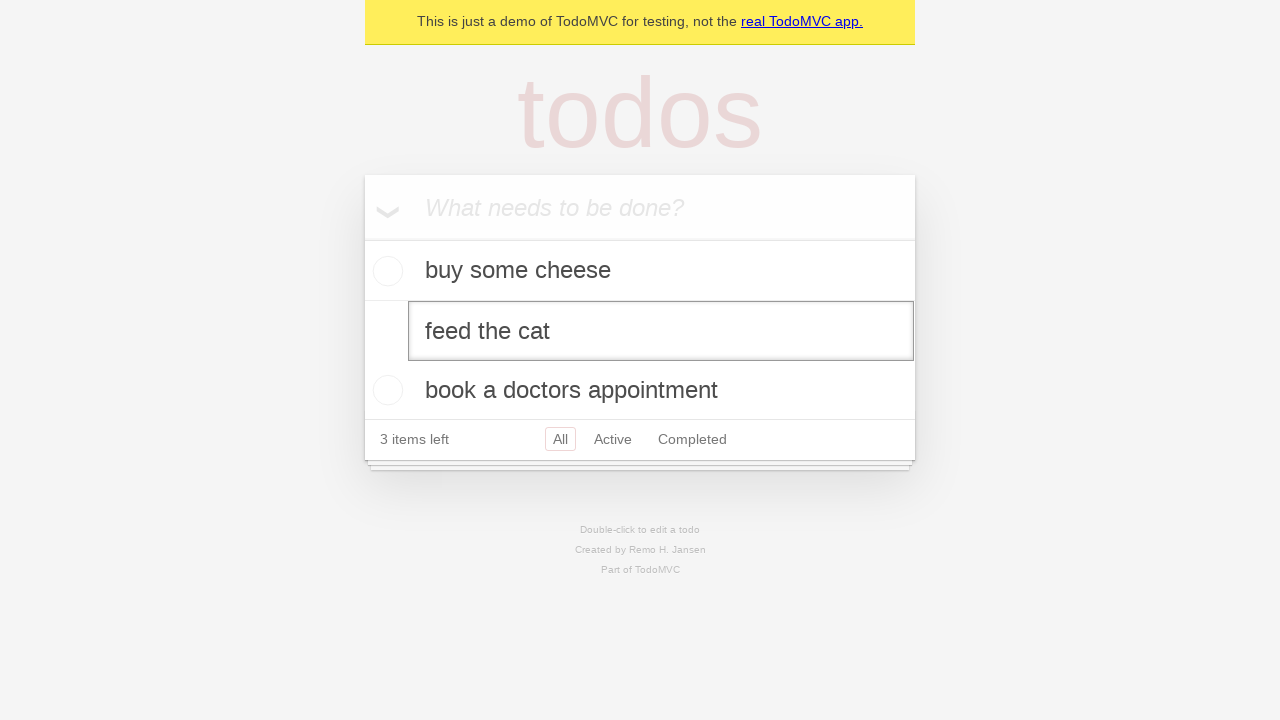

Filled edit textbox with new text 'buy some sausages' on internal:testid=[data-testid="todo-item"s] >> nth=1 >> internal:role=textbox[nam
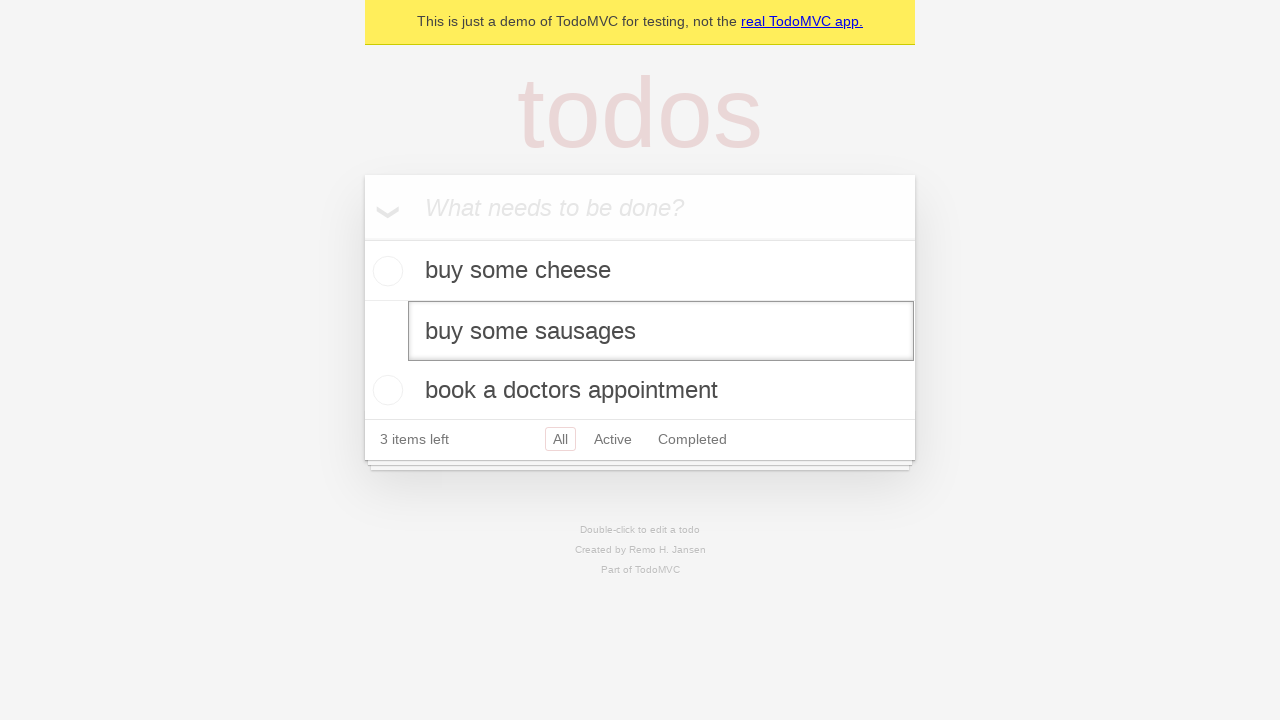

Dispatched blur event to save edits on input field
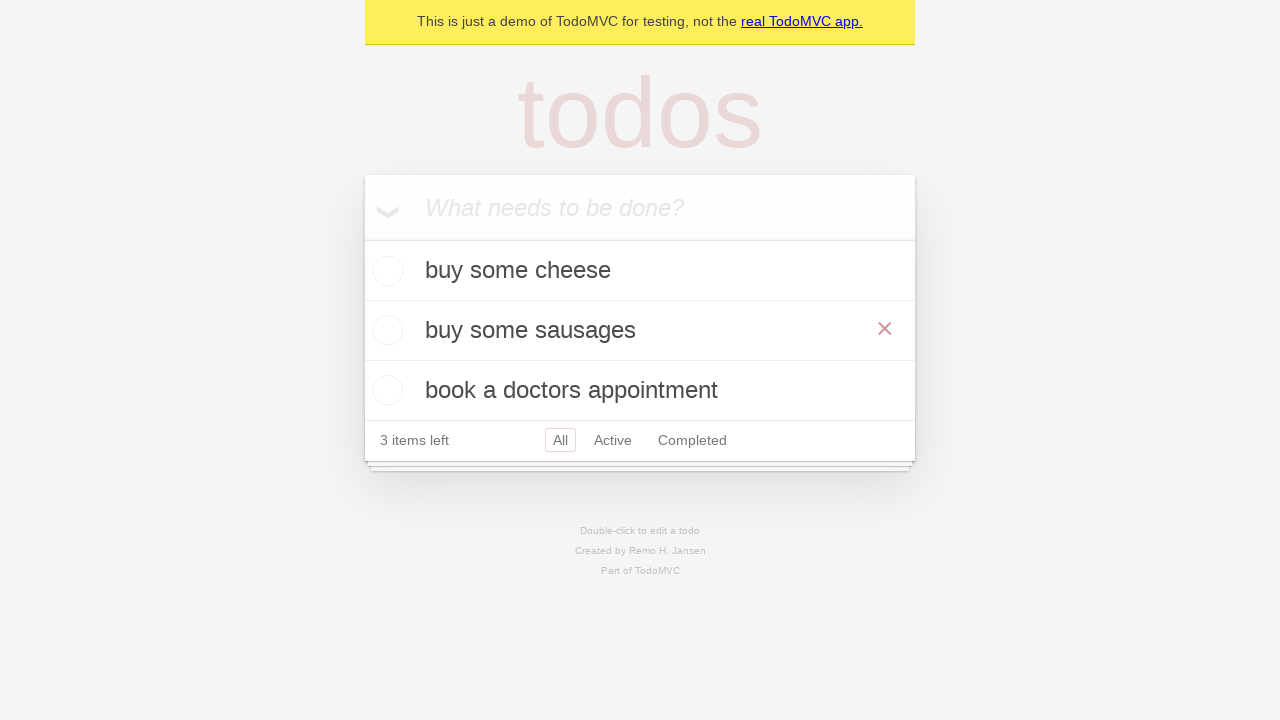

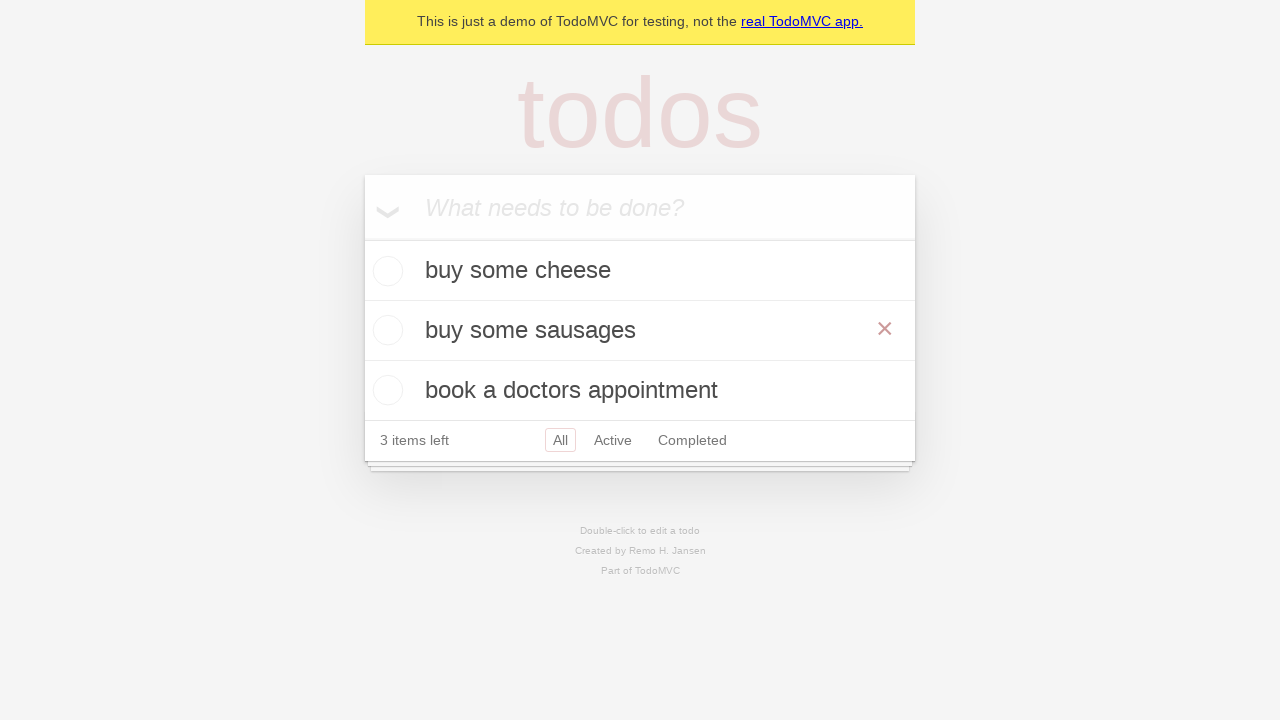